Tests keyboard actions by typing text in uppercase using SHIFT key modifier into a first name input field

Starting URL: https://awesomeqa.com/practice.html

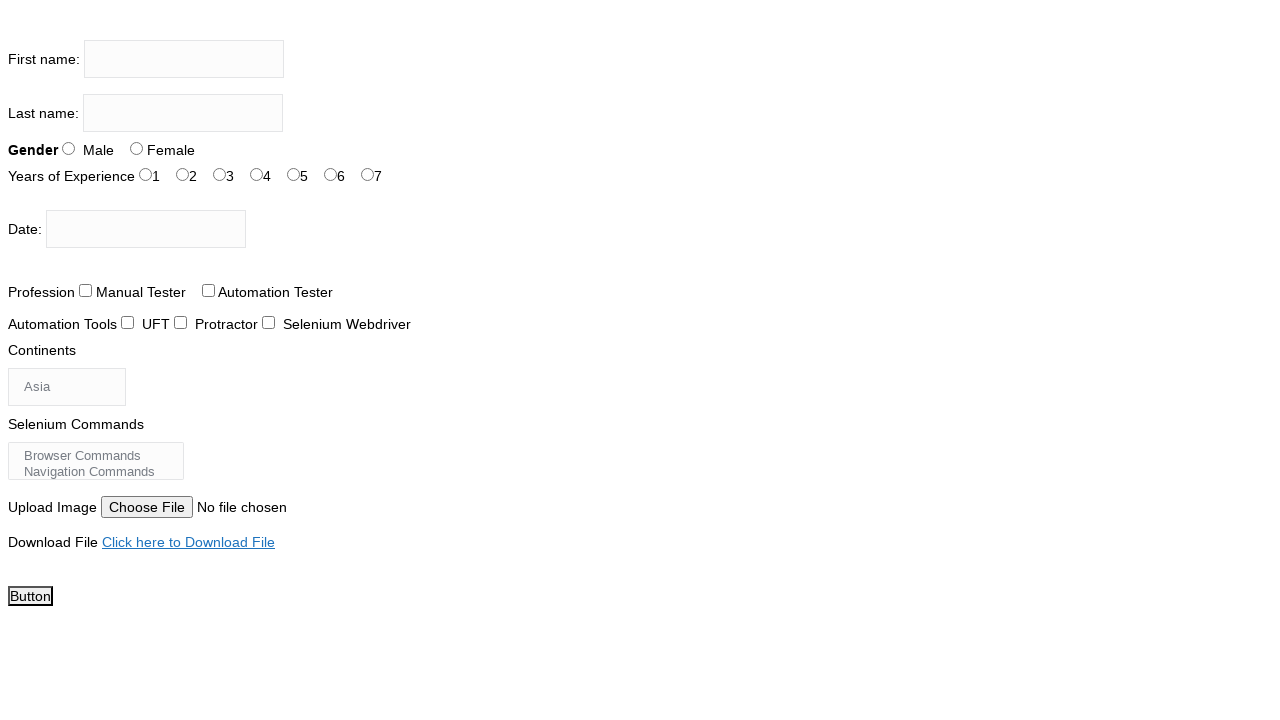

Clicked on first name input field at (184, 59) on input[name='firstname']
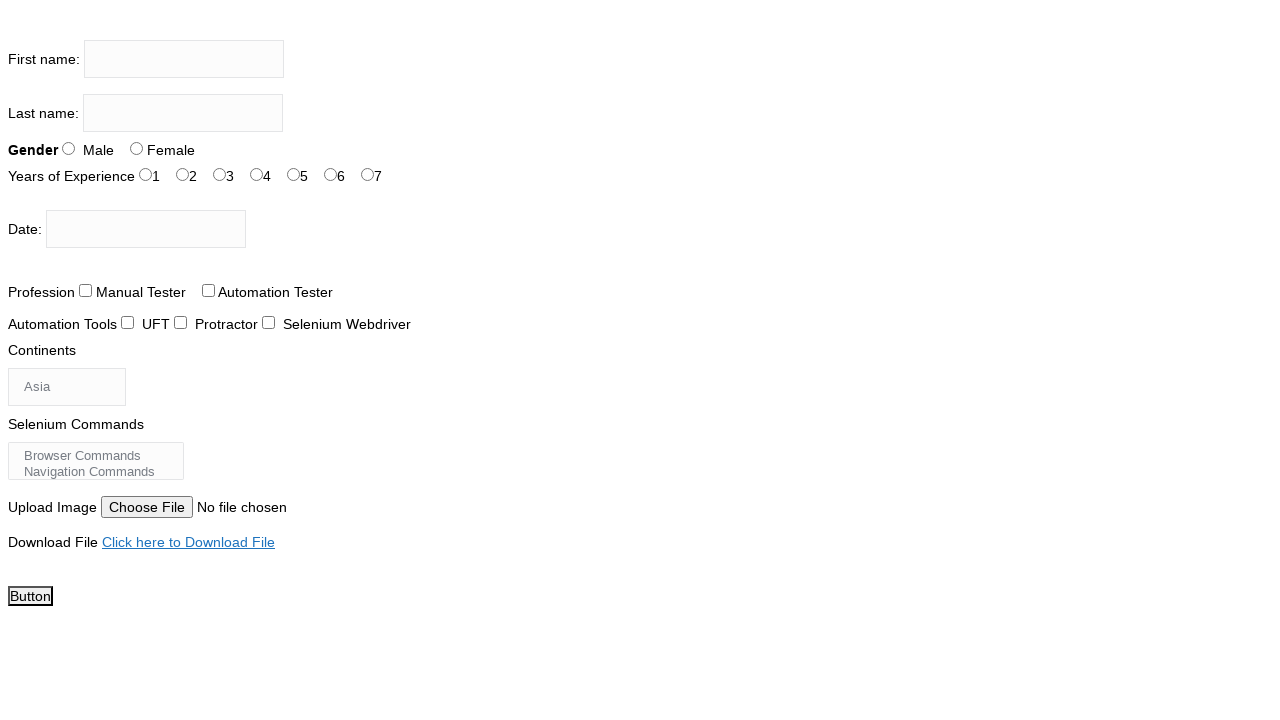

Pressed and held SHIFT key
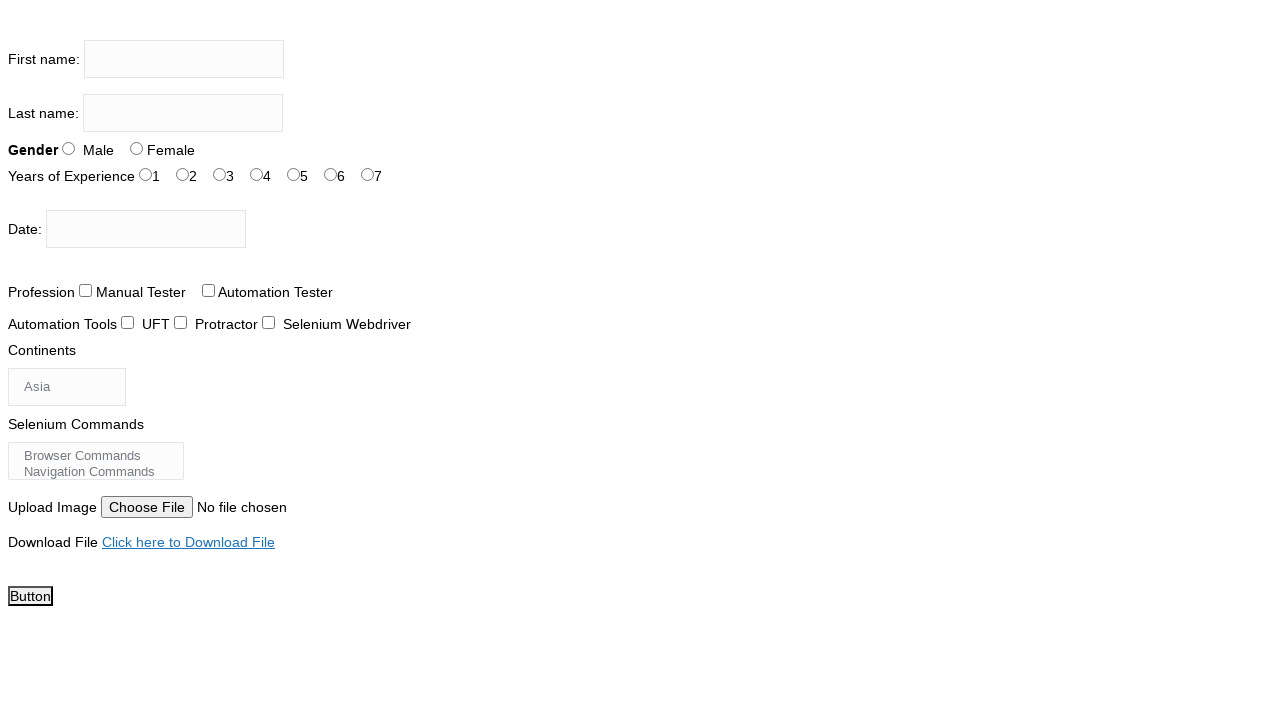

Typed 'the testing academy' in uppercase using SHIFT modifier
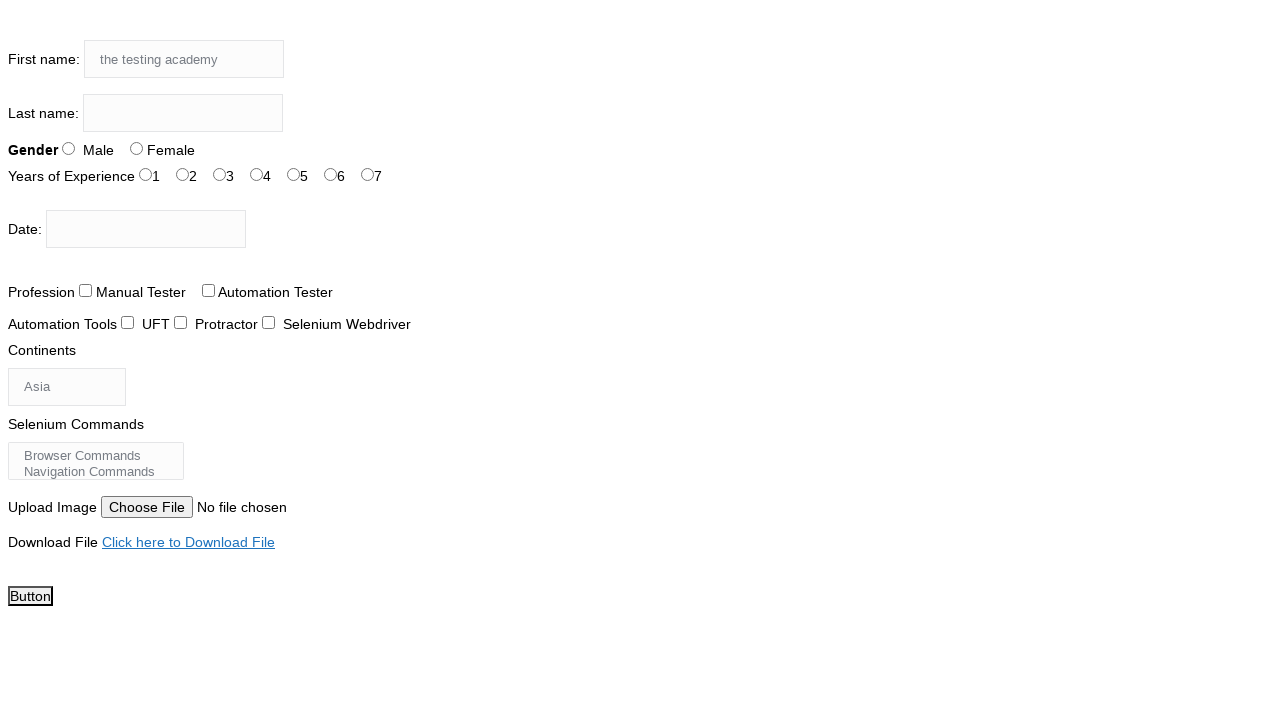

Released SHIFT key
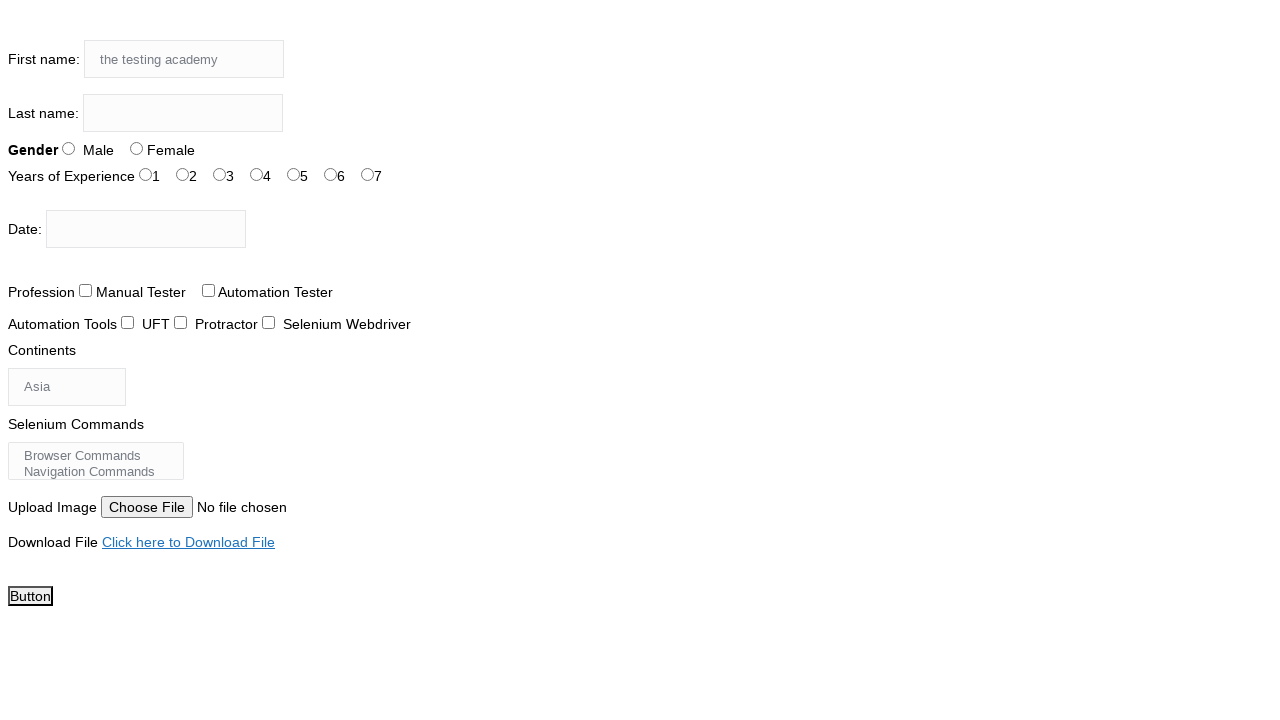

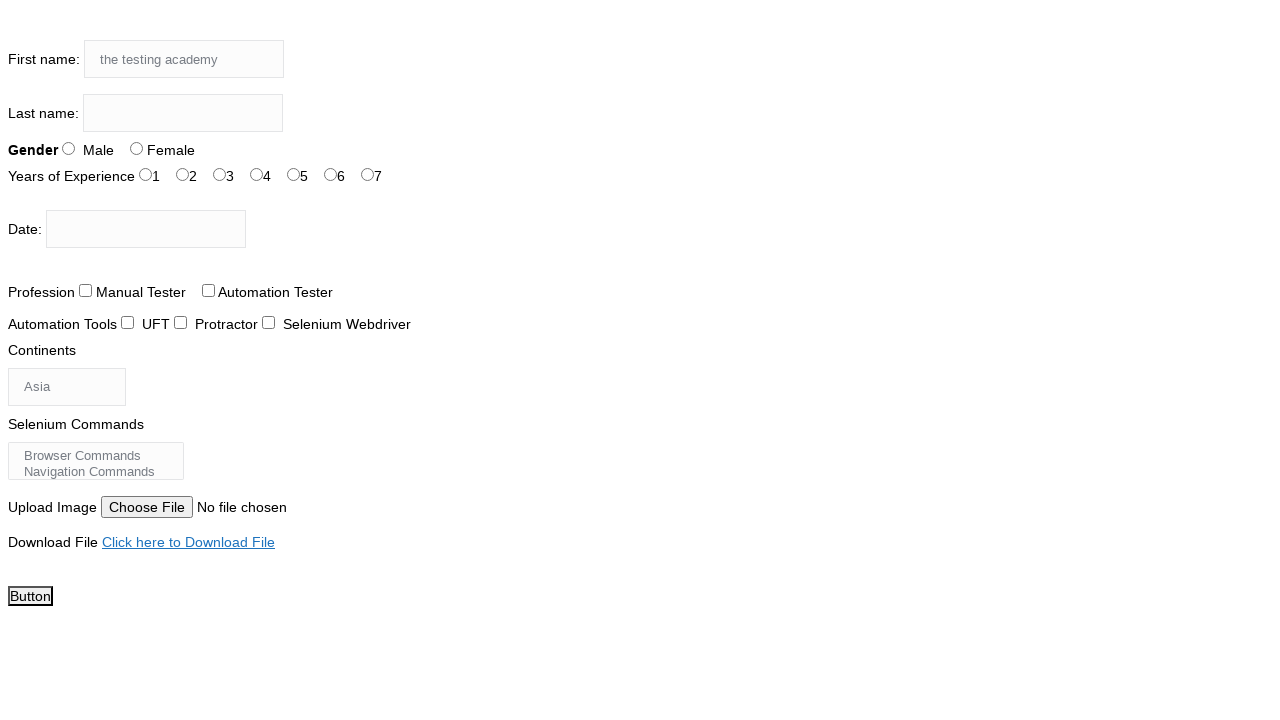